Tests interaction with iframe elements by filling a text input field located inside a frame on a demo page

Starting URL: https://ui.vision/demo/webtest/frames/

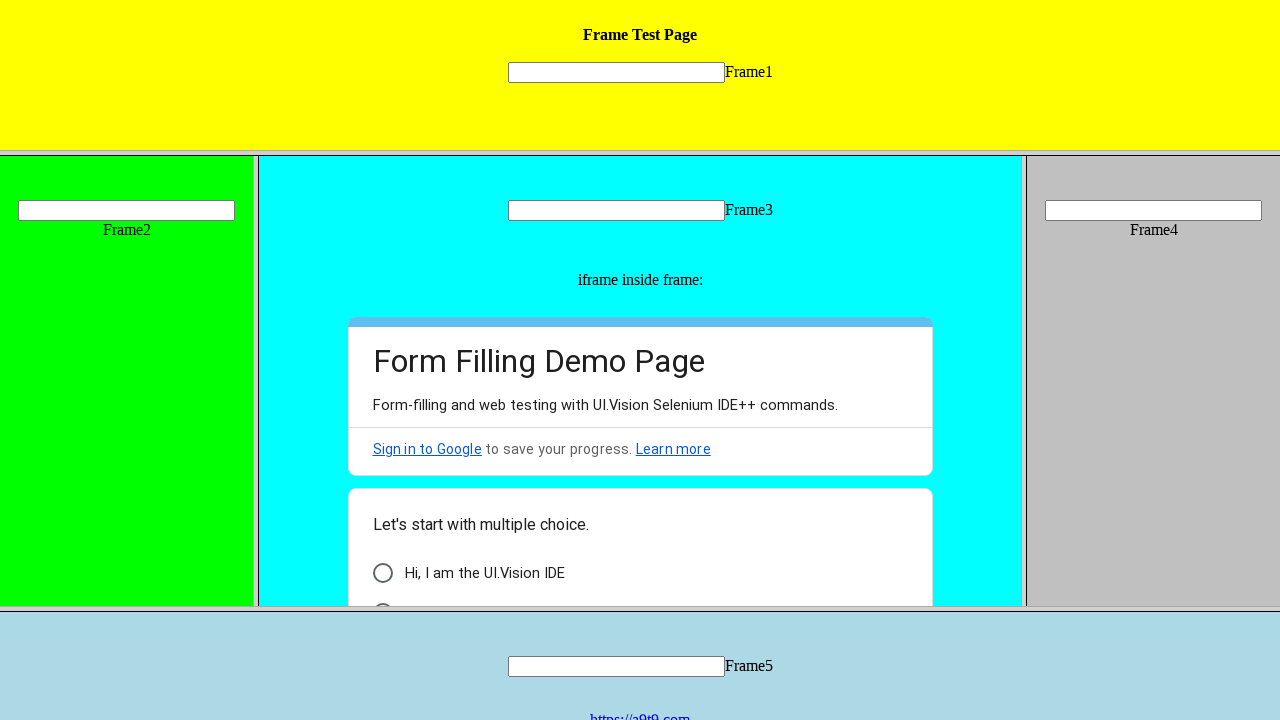

Filled text input field 'mytext1' inside iframe with 'Hello' on frame[src='frame_1.html'] >> internal:control=enter-frame >> [name='mytext1']
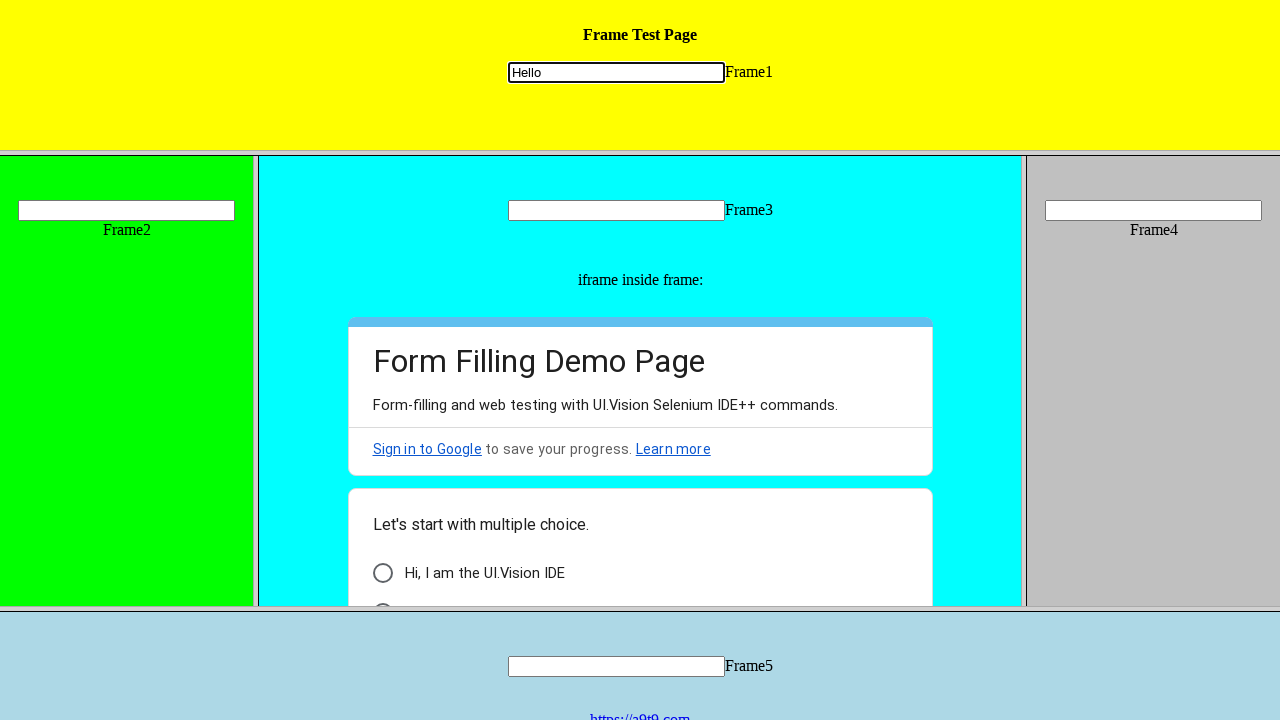

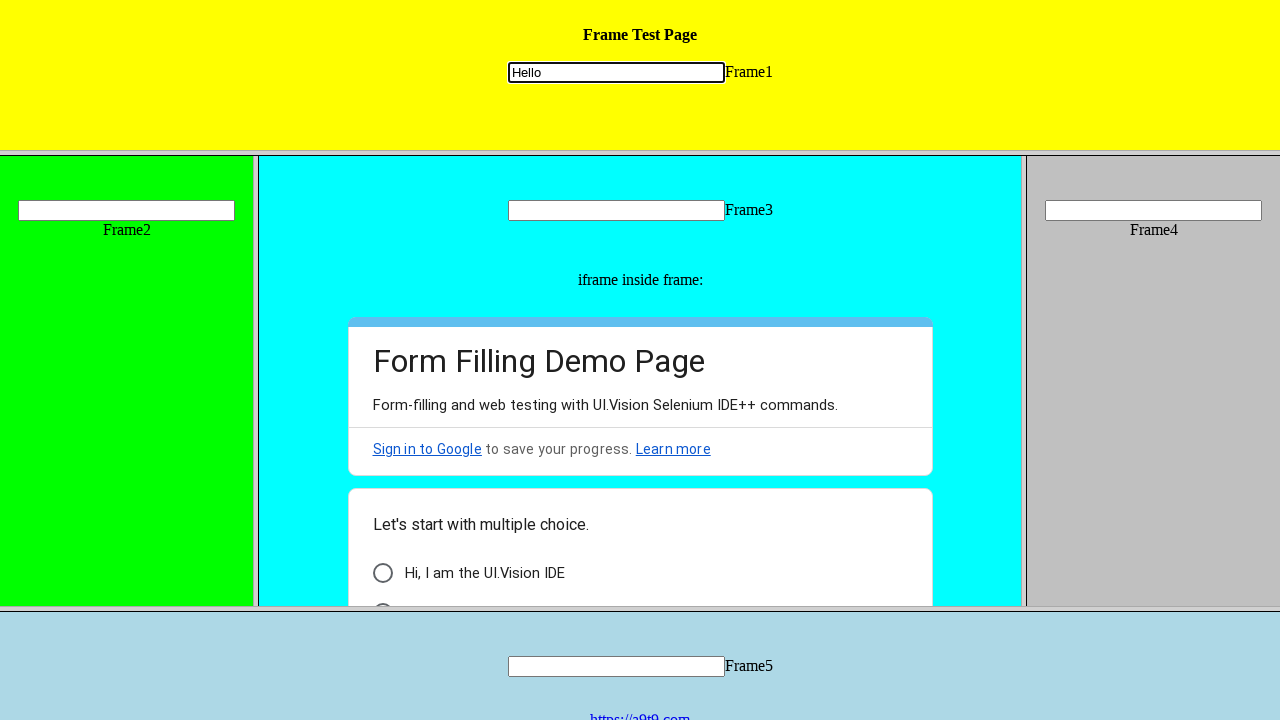